Comprehensive test of a demo page that verifies various UI elements including text inputs, dropdowns, buttons, sliders, select options, iframes, radio buttons, checkboxes, and drag-and-drop functionality.

Starting URL: https://seleniumbase.io/demo_page

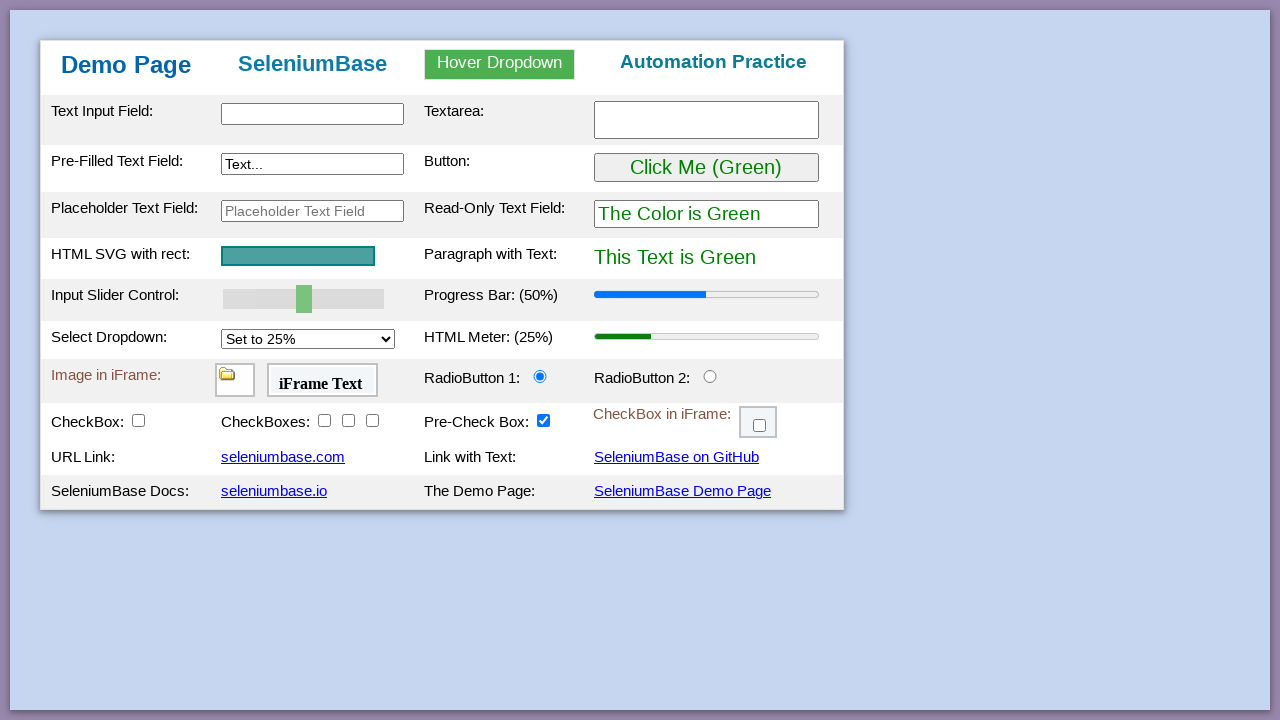

Verified page title is 'Web Testing Page'
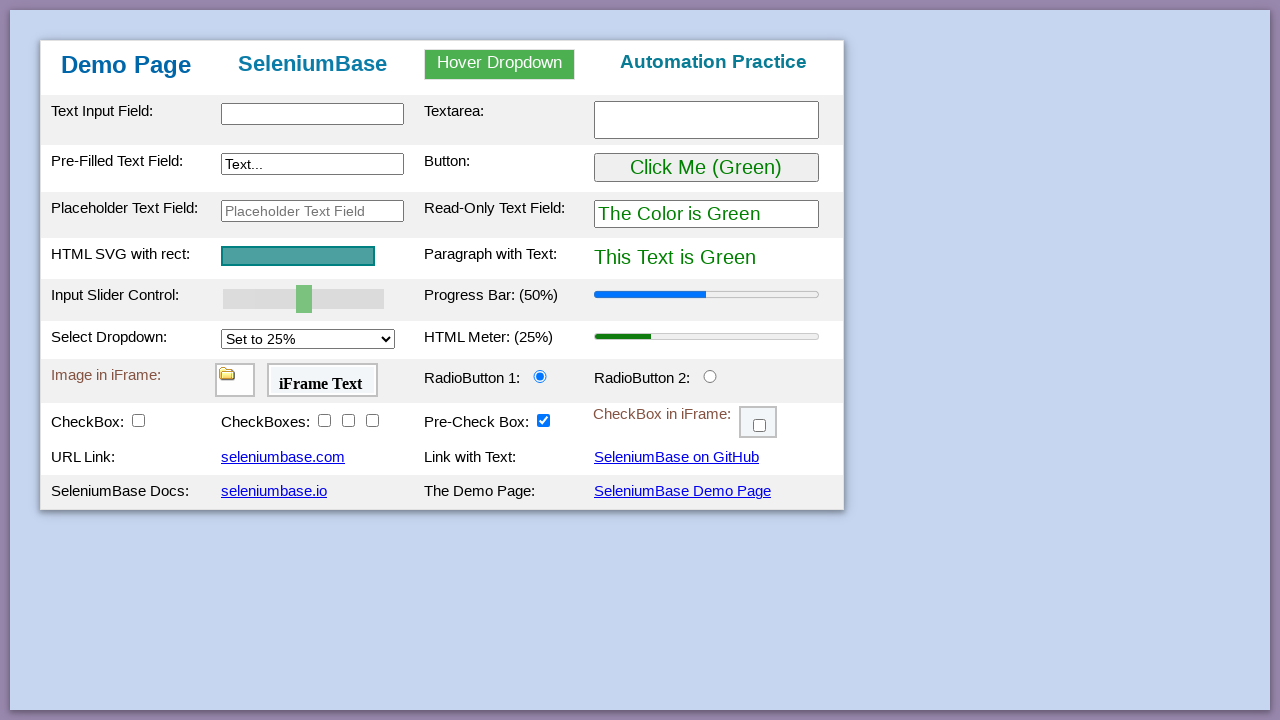

Table body element loaded and visible
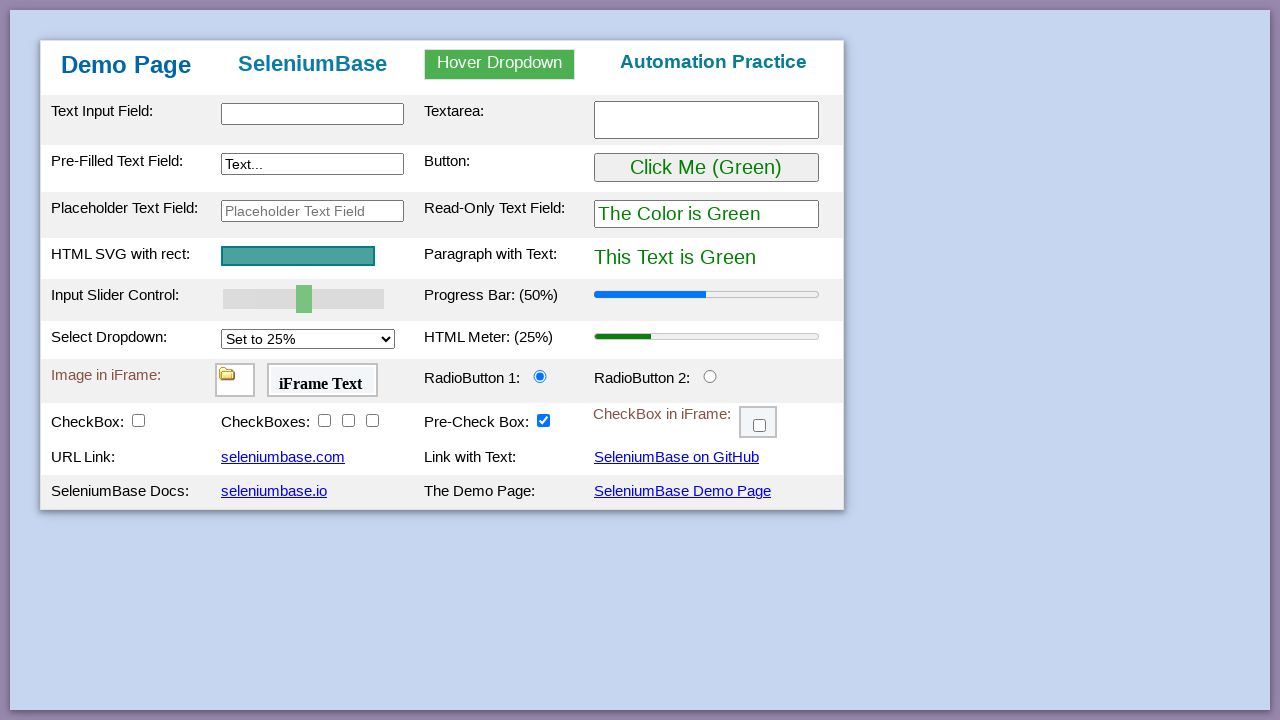

Verified 'Demo Page' text present in h1 heading
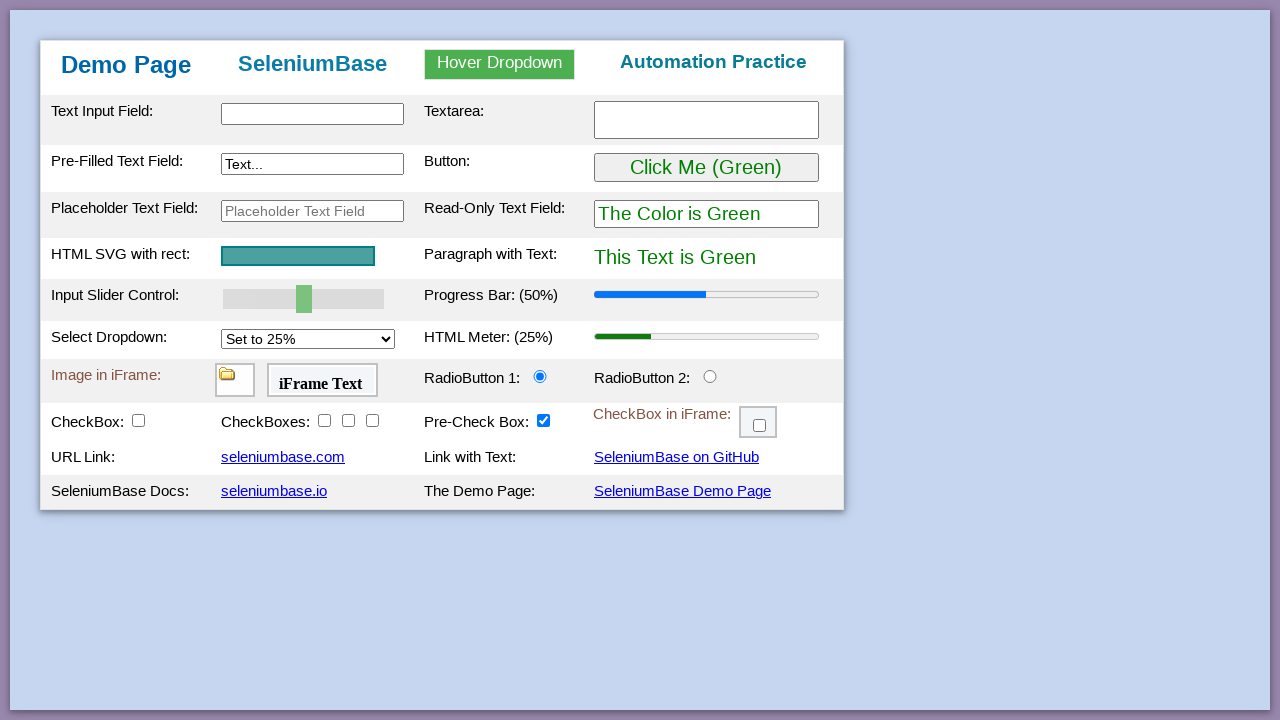

Filled text input field with 'This is Automated' on #myTextInput
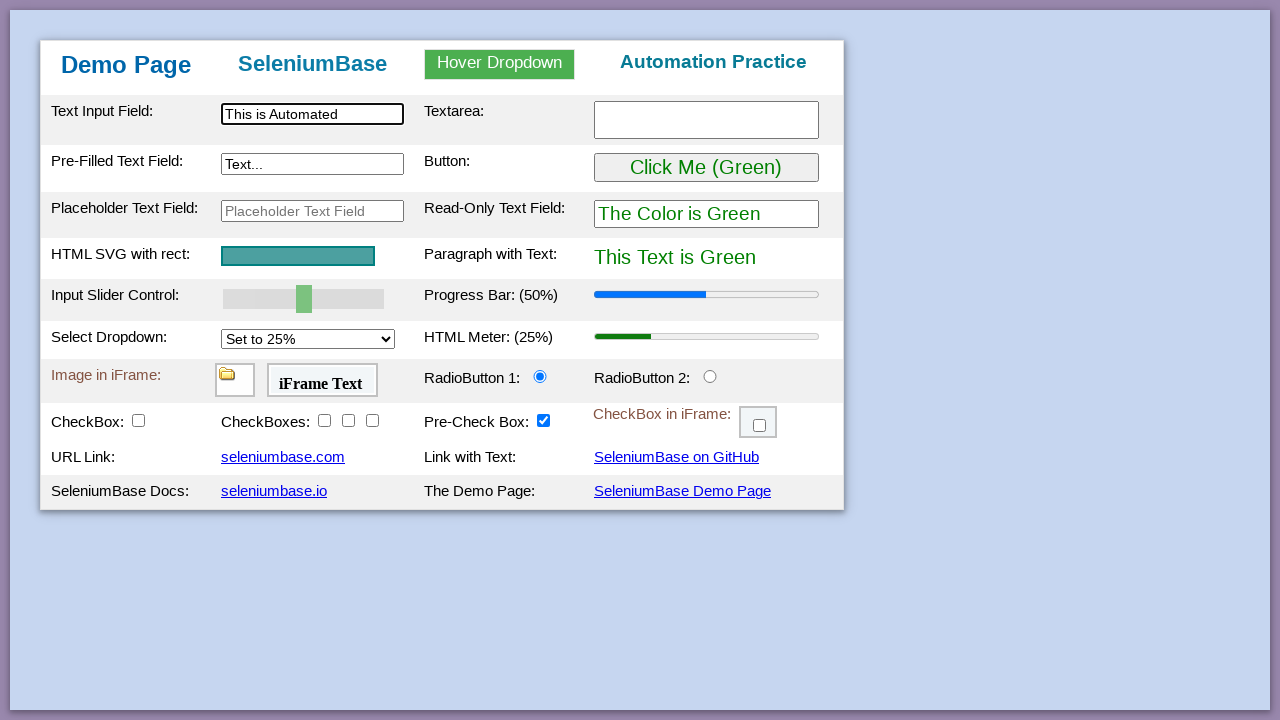

Filled textarea with 'Testing Time!' on textarea.area1
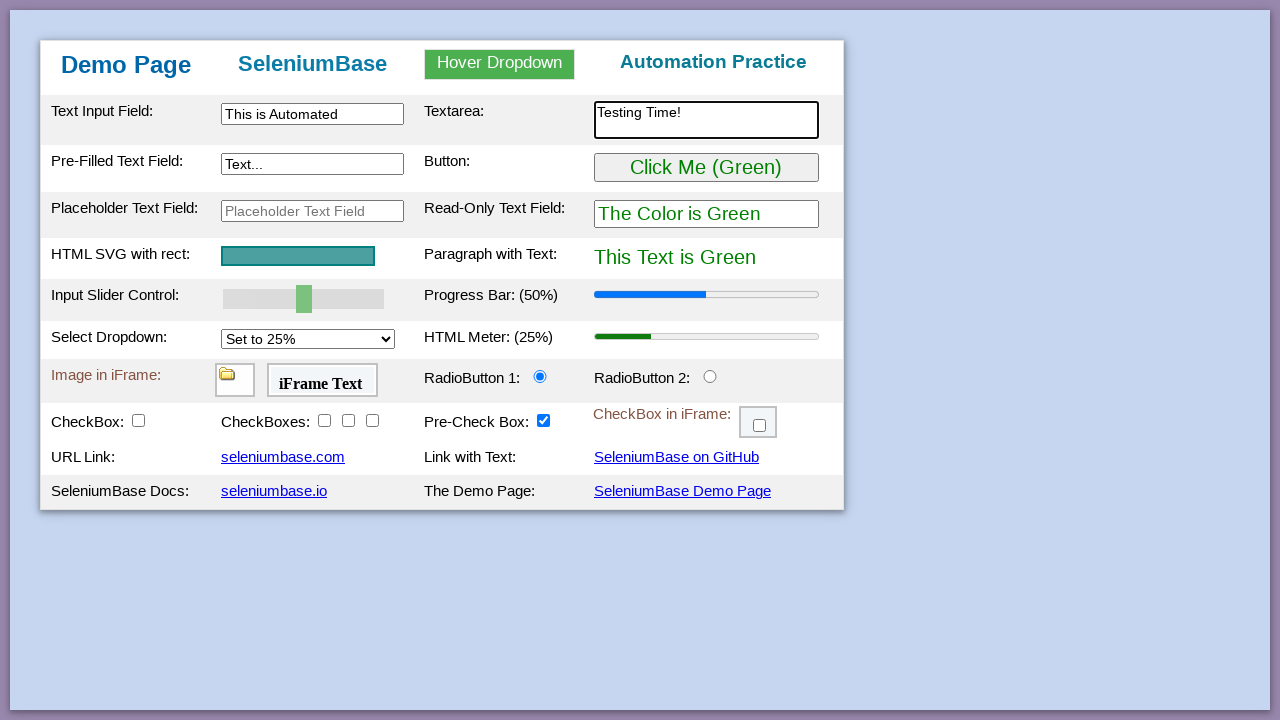

Filled preText2 field with 'Typing Text!' on [name="preText2"]
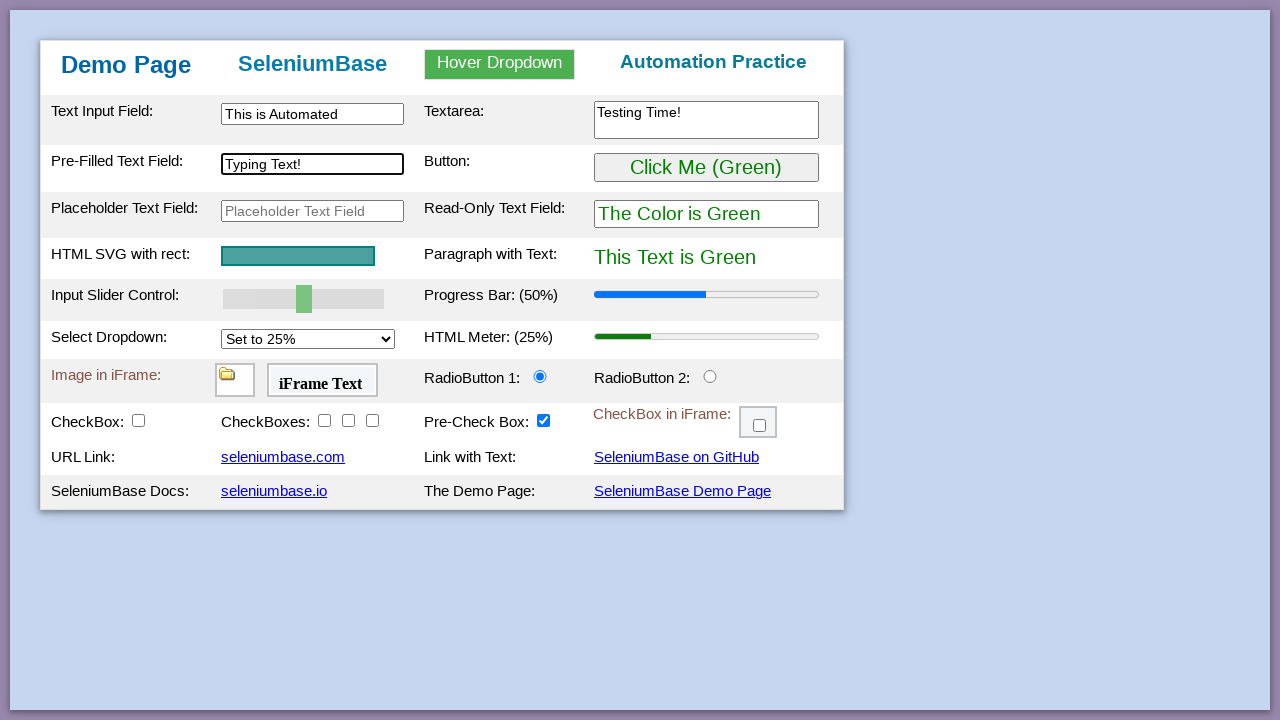

Verified text input contains correct value 'This is Automated'
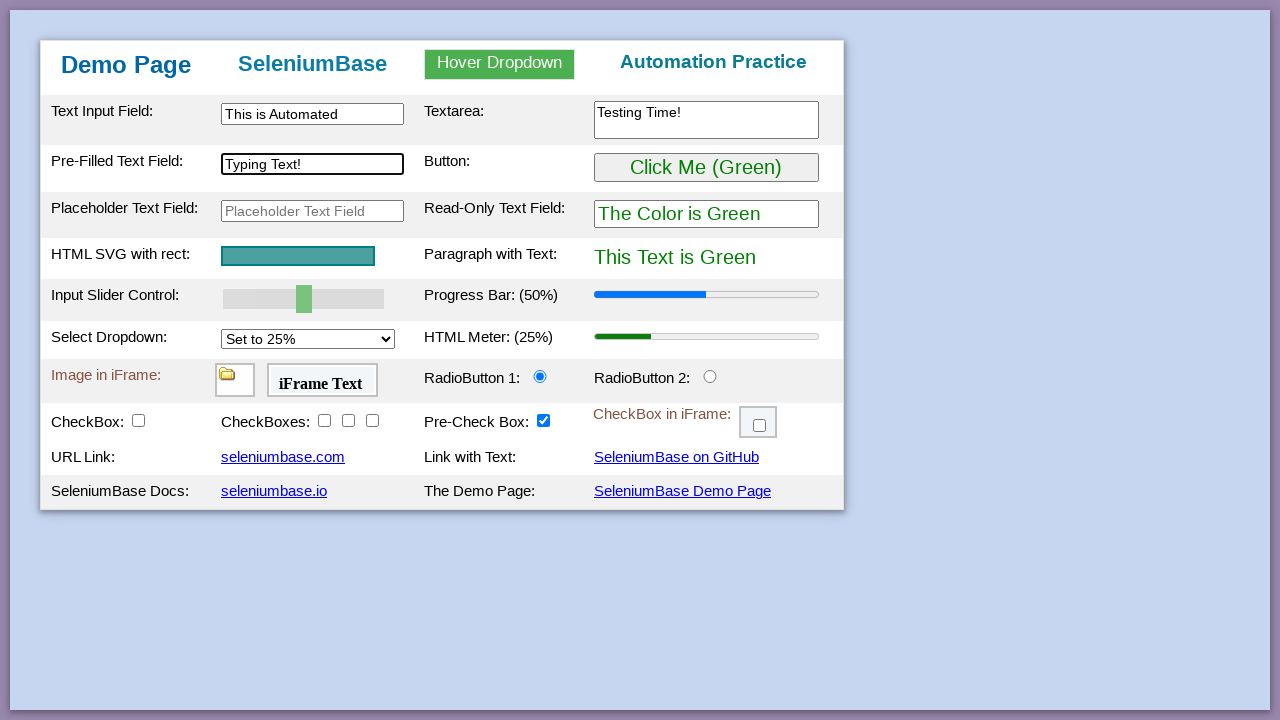

Hovered over dropdown menu at (500, 64) on #myDropdown
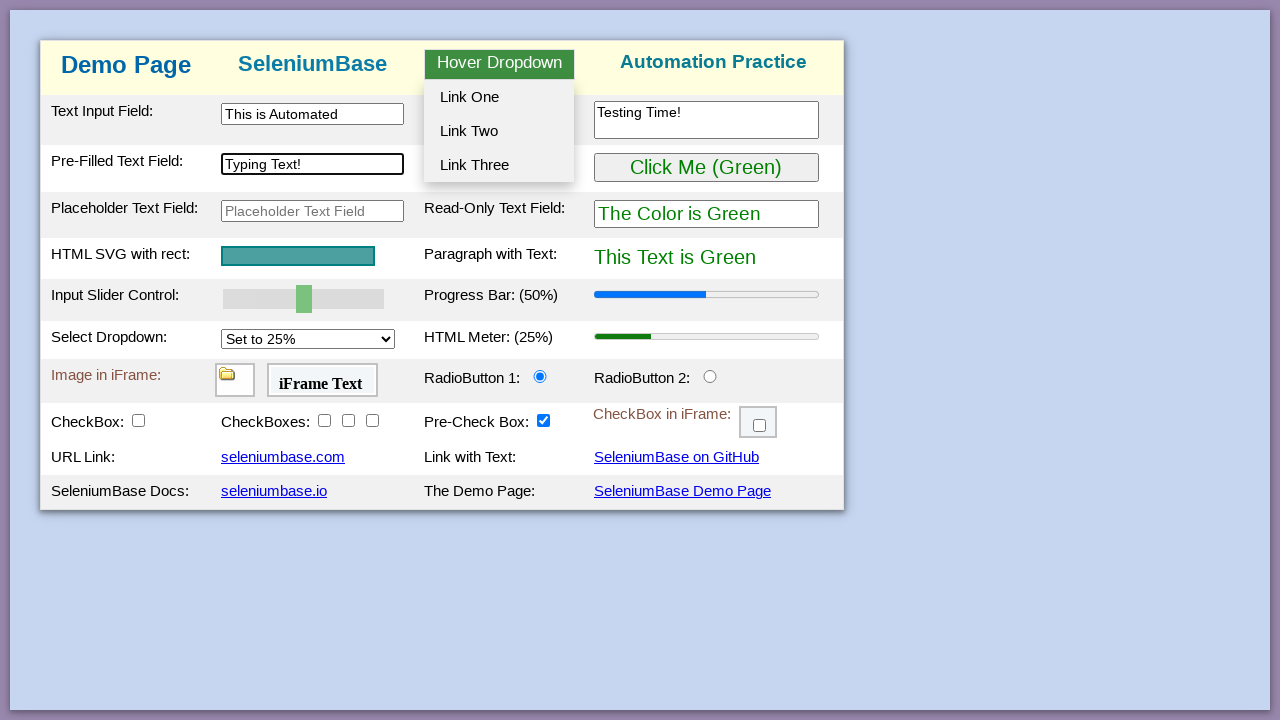

Clicked dropdown option 2 at (499, 131) on #dropOption2
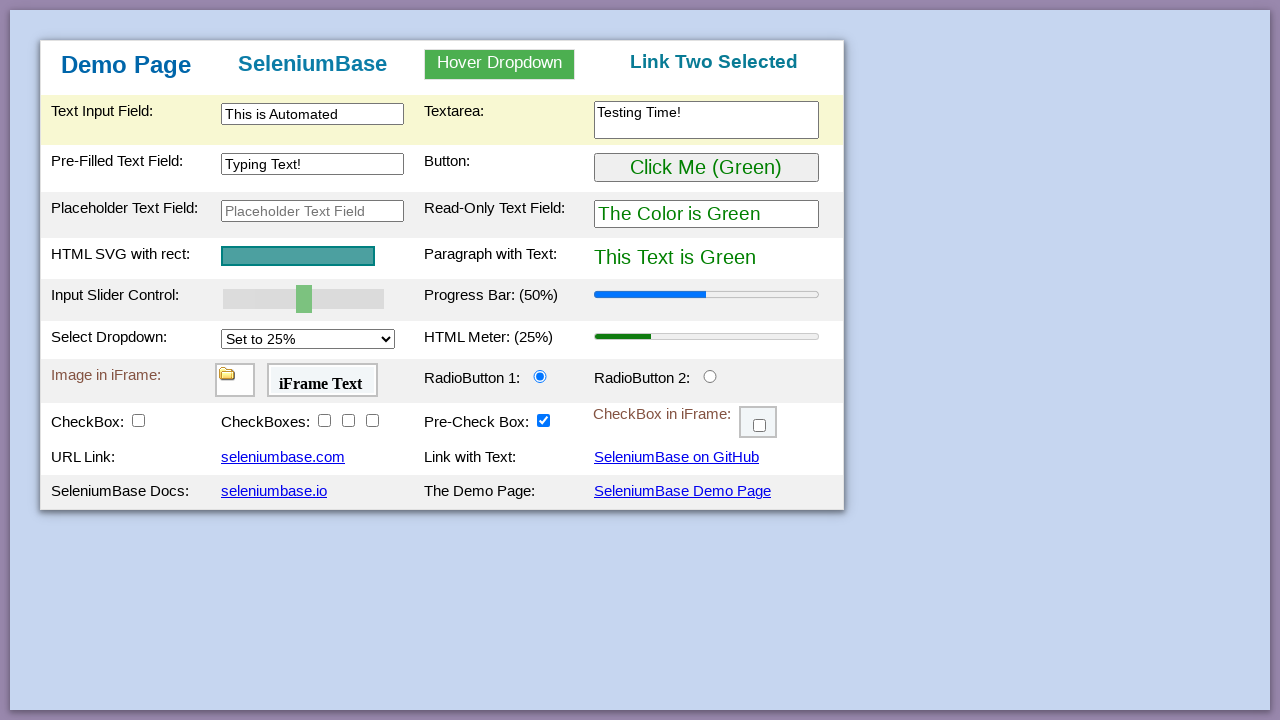

Clicked 'Click Me' button at (706, 168) on button:has-text("Click Me")
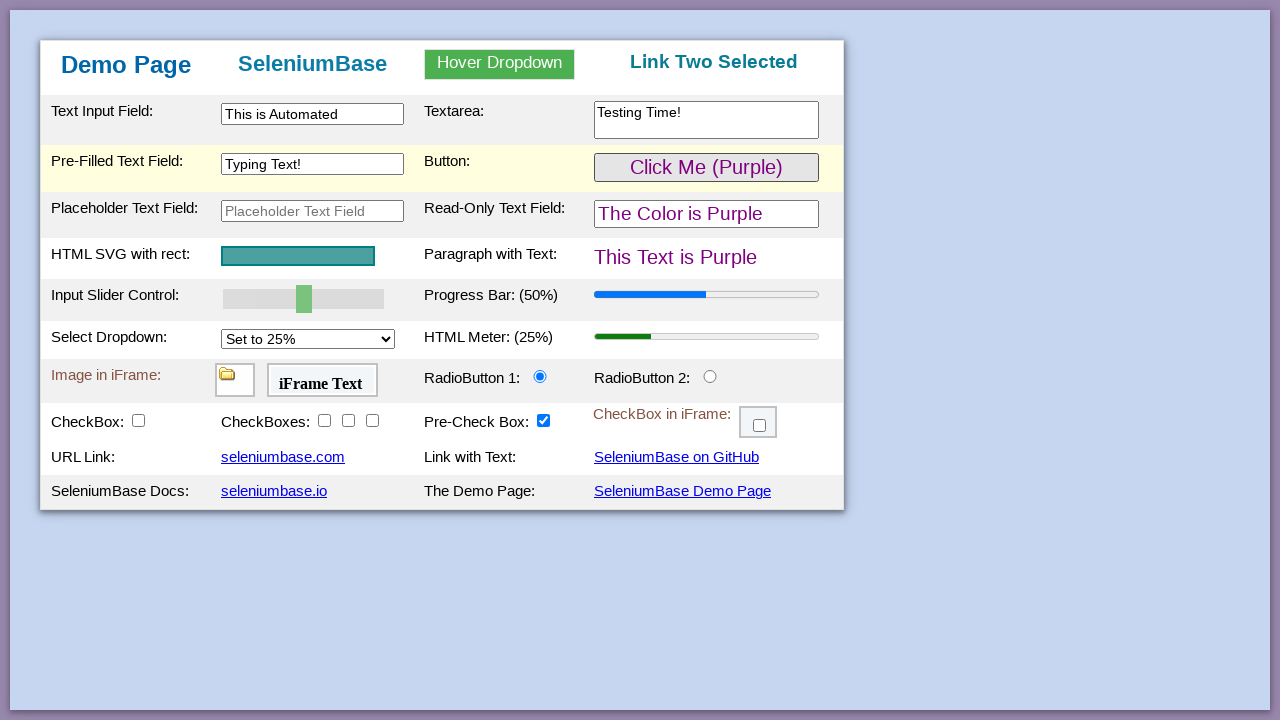

SVG element loaded and visible
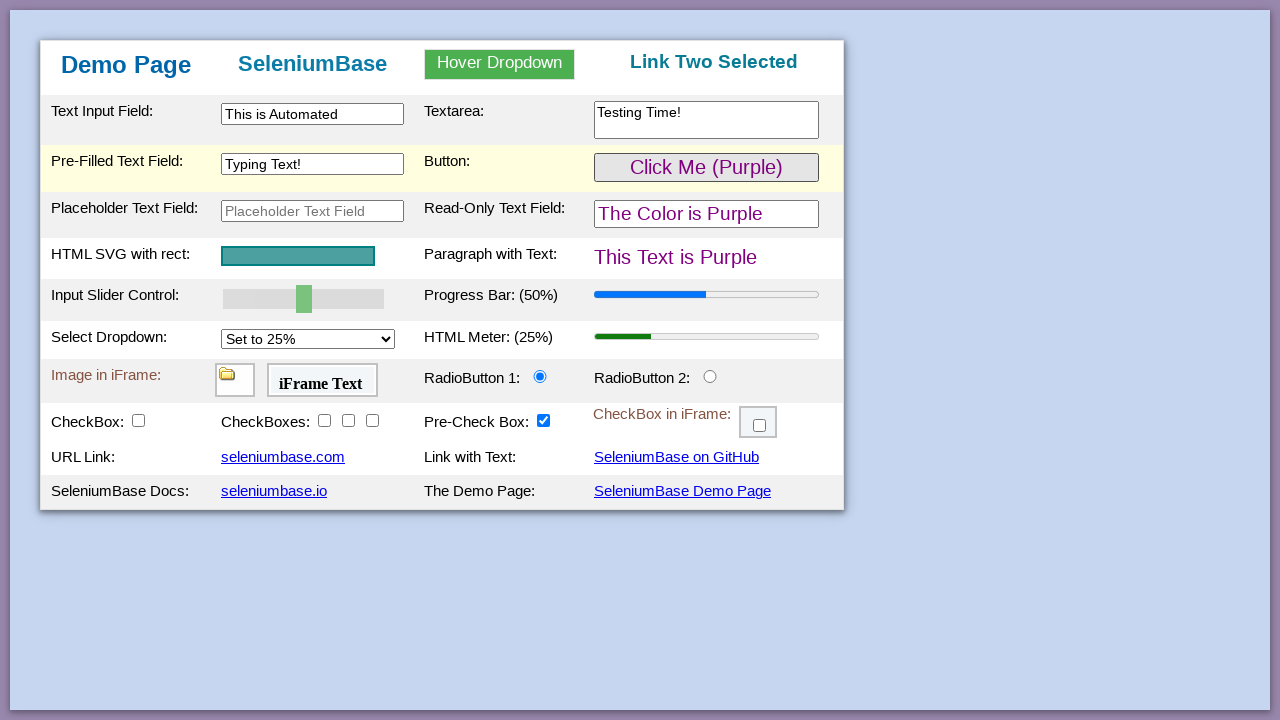

Pressed right arrow key on slider on #myslider
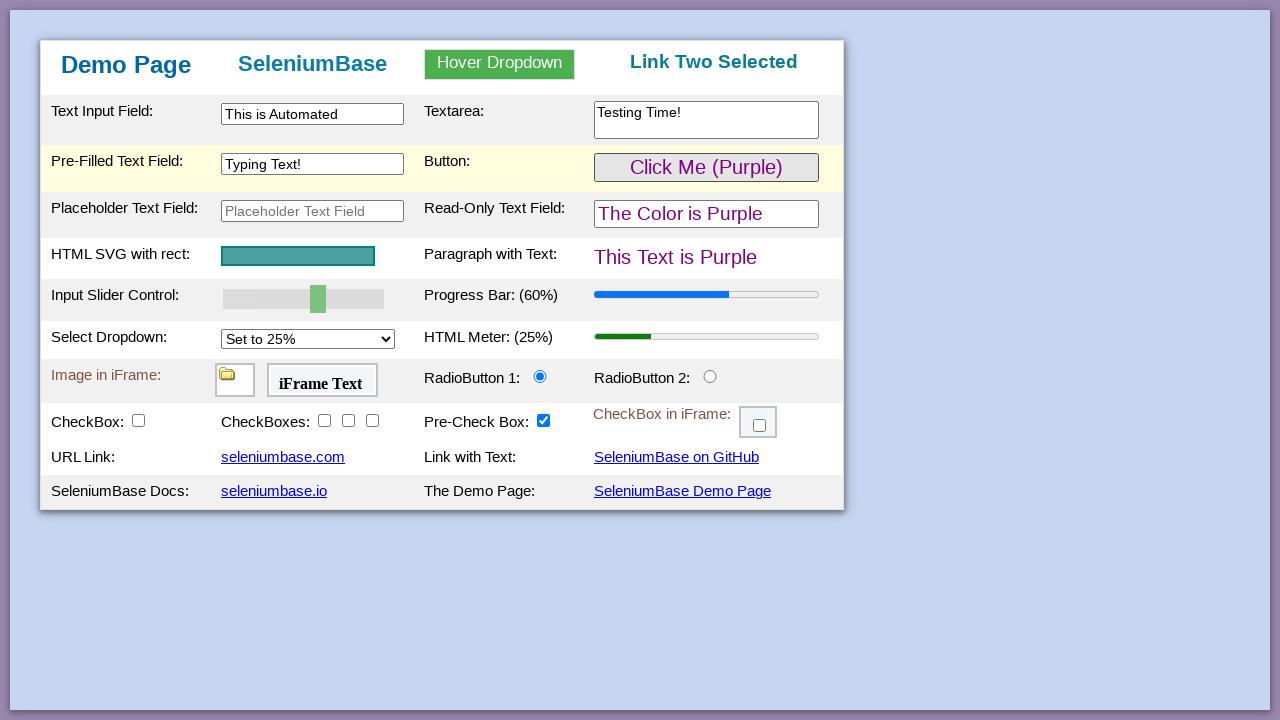

Pressed right arrow key on slider on #myslider
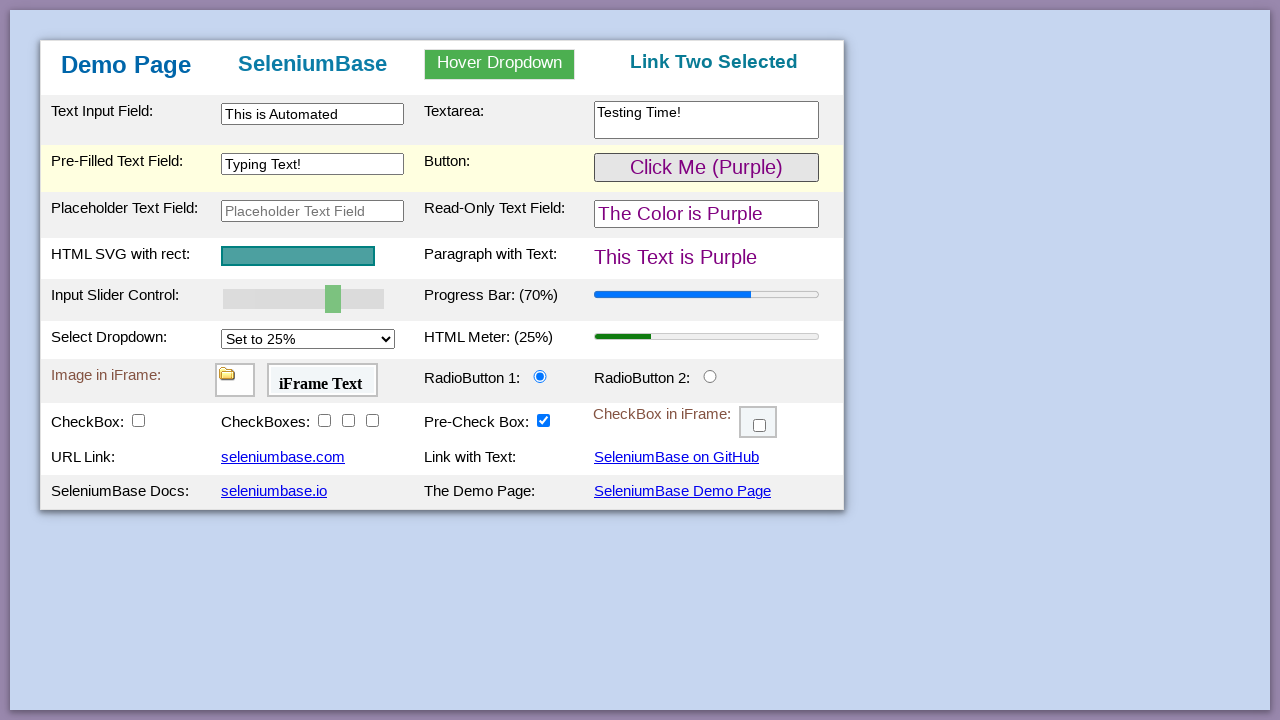

Pressed right arrow key on slider on #myslider
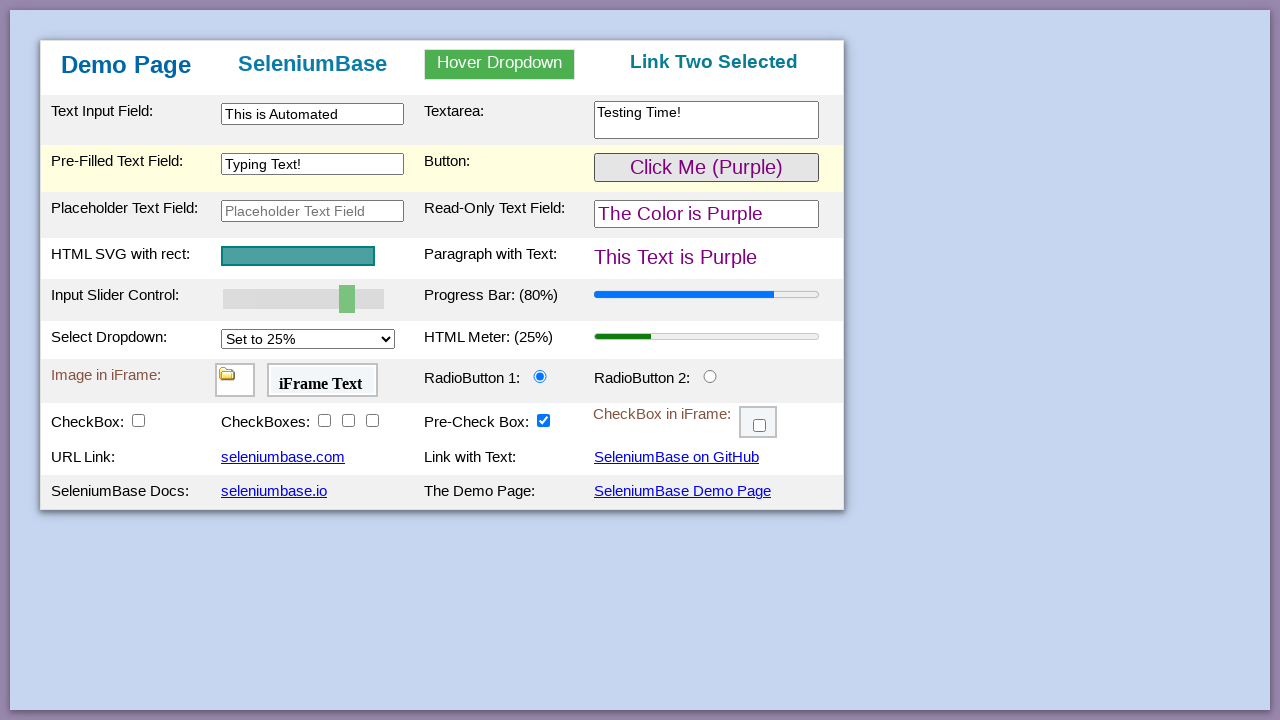

Pressed right arrow key on slider on #myslider
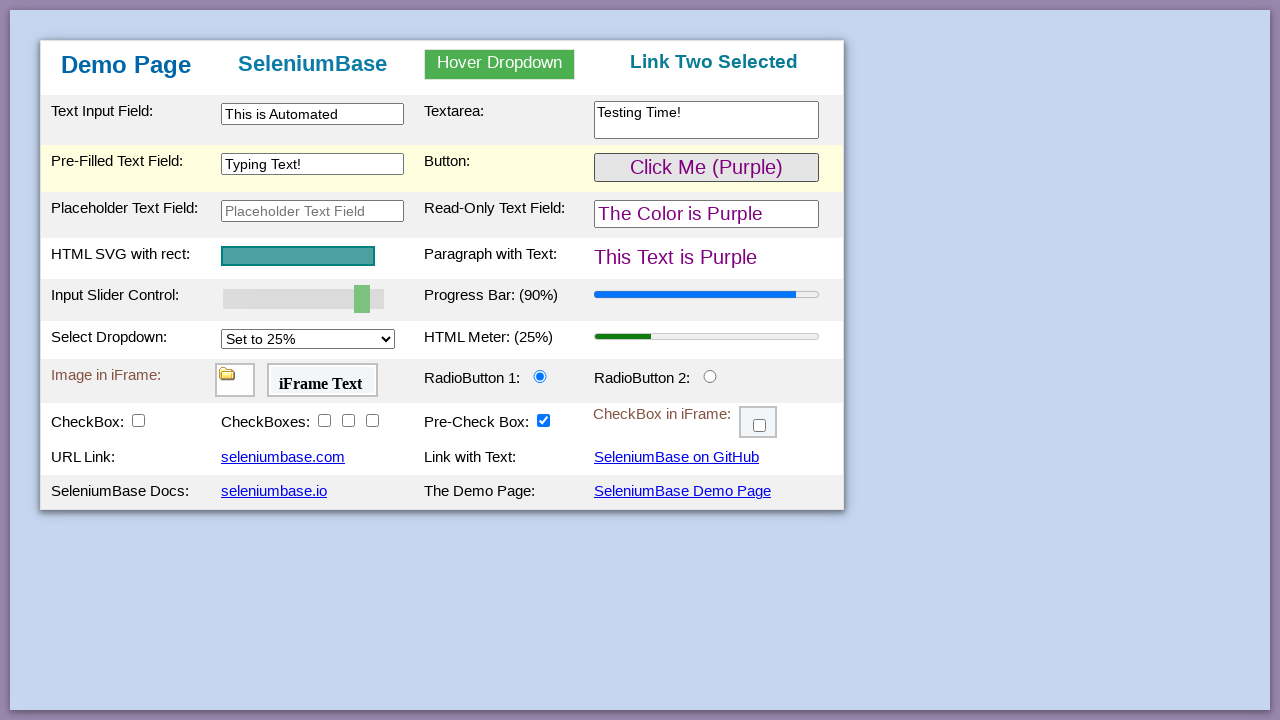

Pressed right arrow key on slider on #myslider
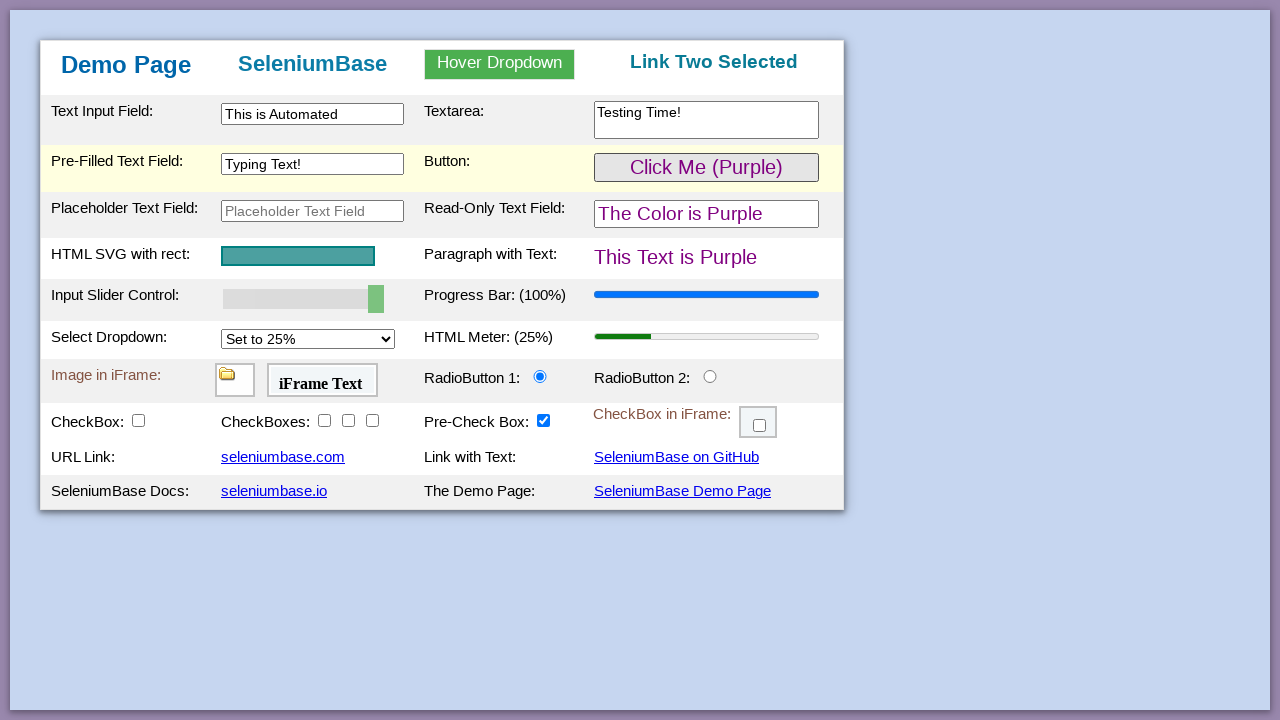

Selected '75%' option from dropdown menu on #mySelect
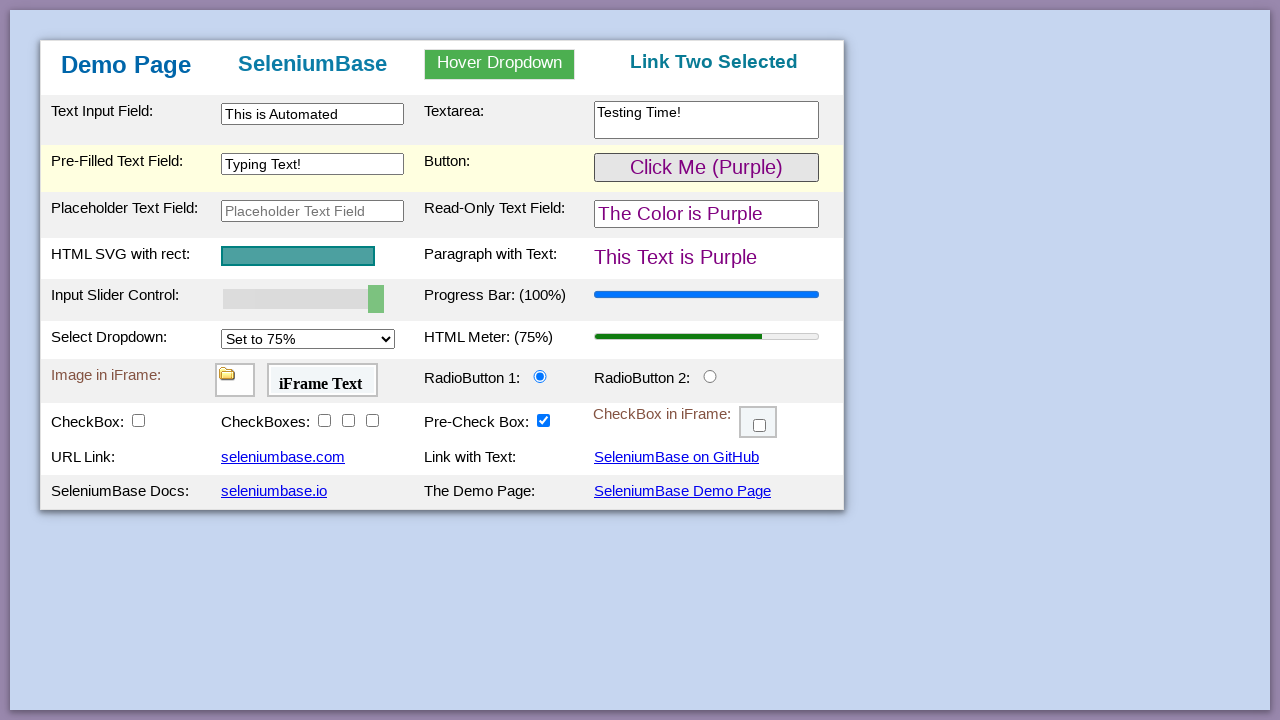

Switched to iframe1 and verified image is visible
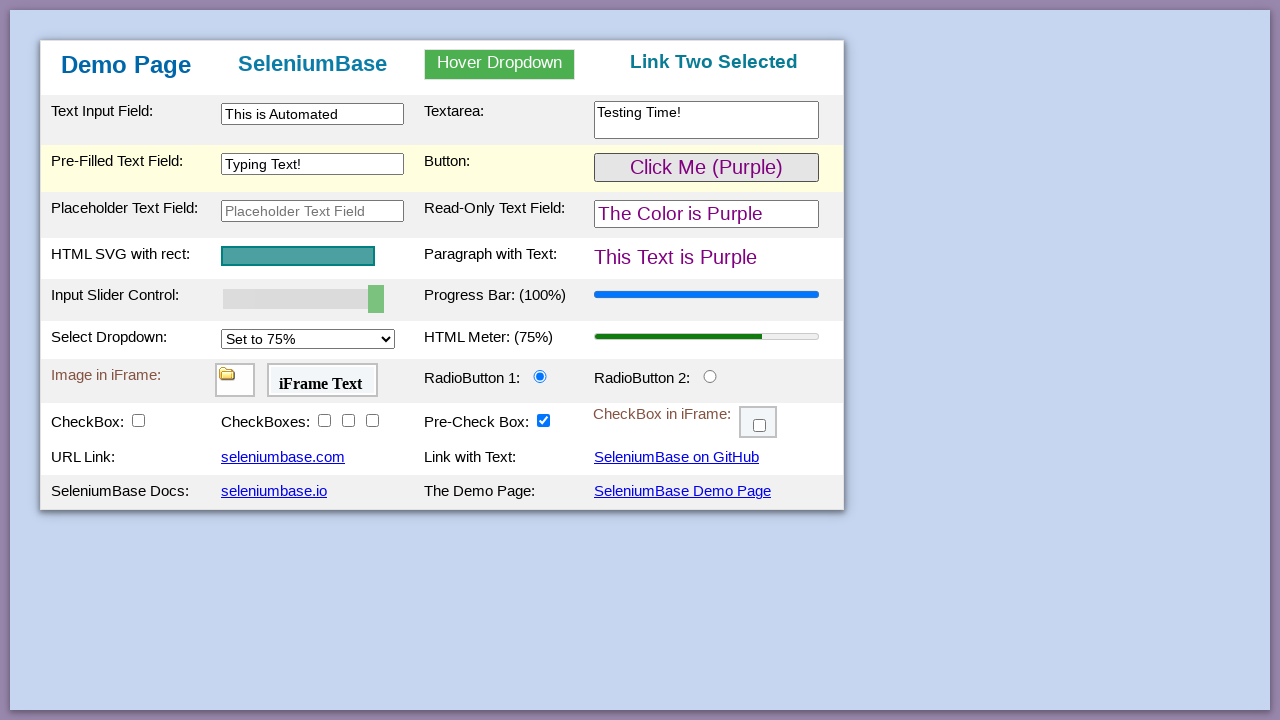

Switched to iframe2 and verified 'iFrame Text' is visible
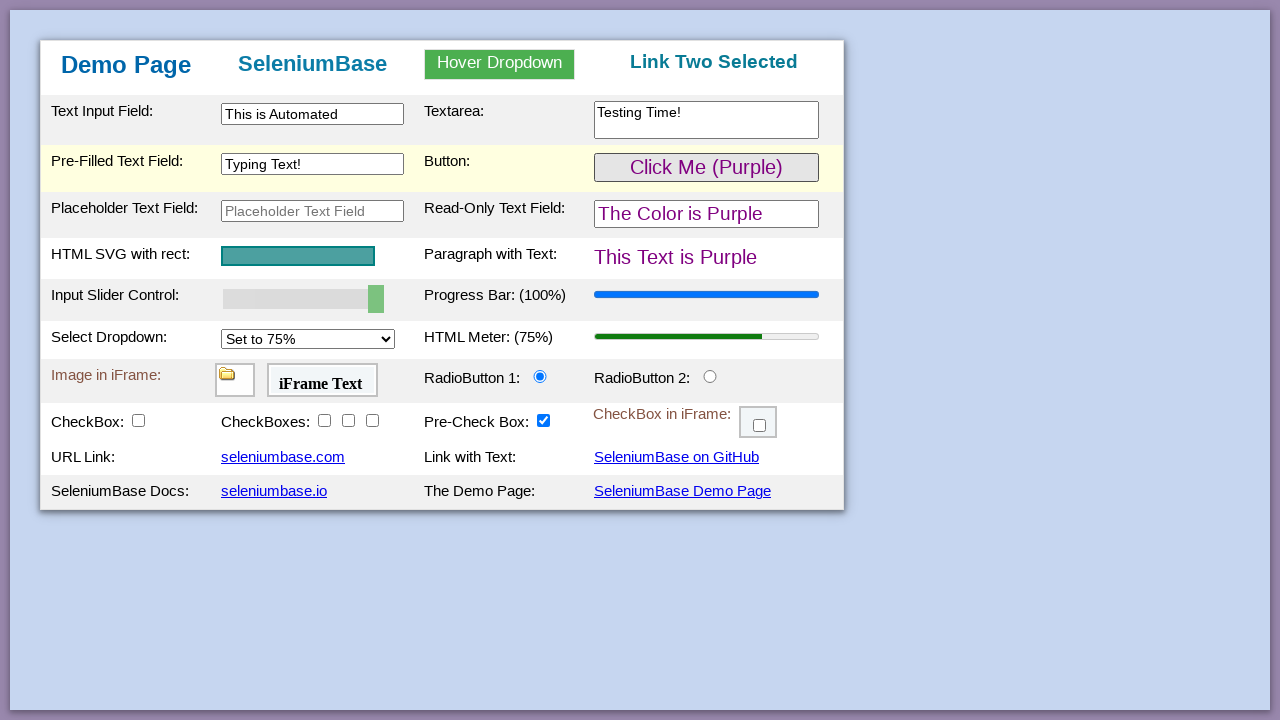

Clicked radio button 2 at (710, 376) on #radioButton2
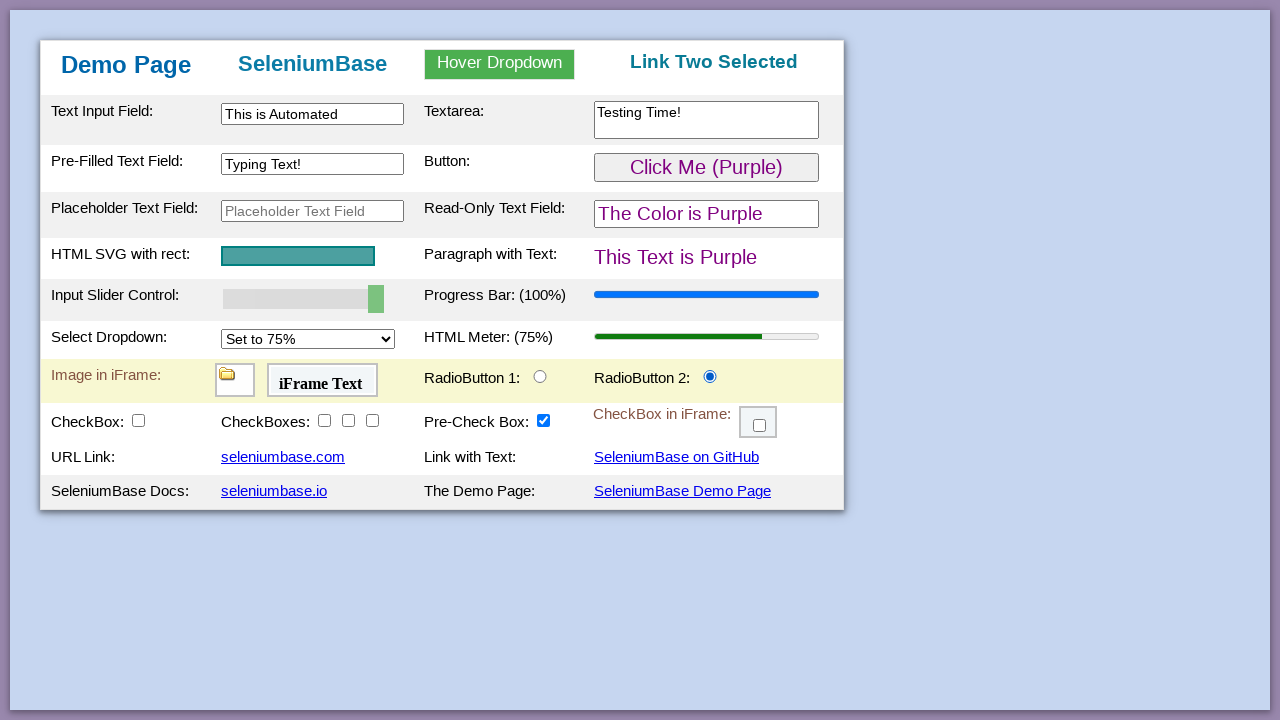

Clicked checkbox 1 at (138, 420) on #checkBox1
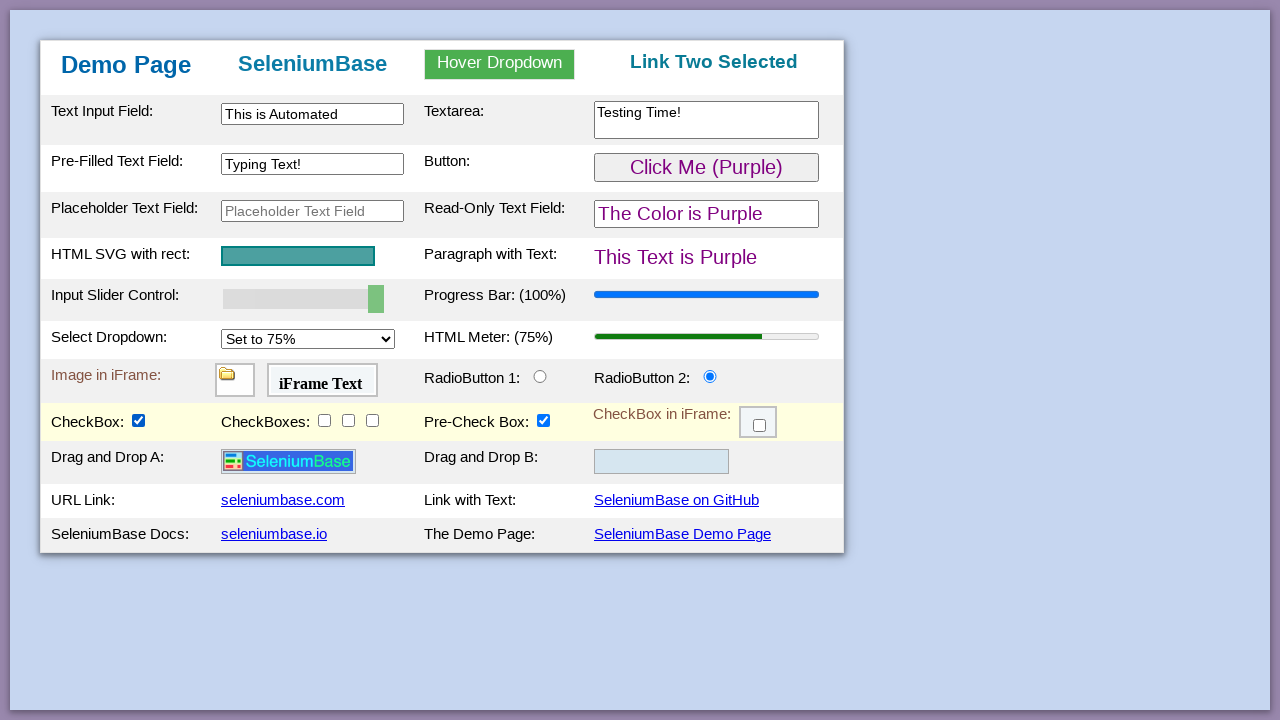

Logo image appeared and is visible
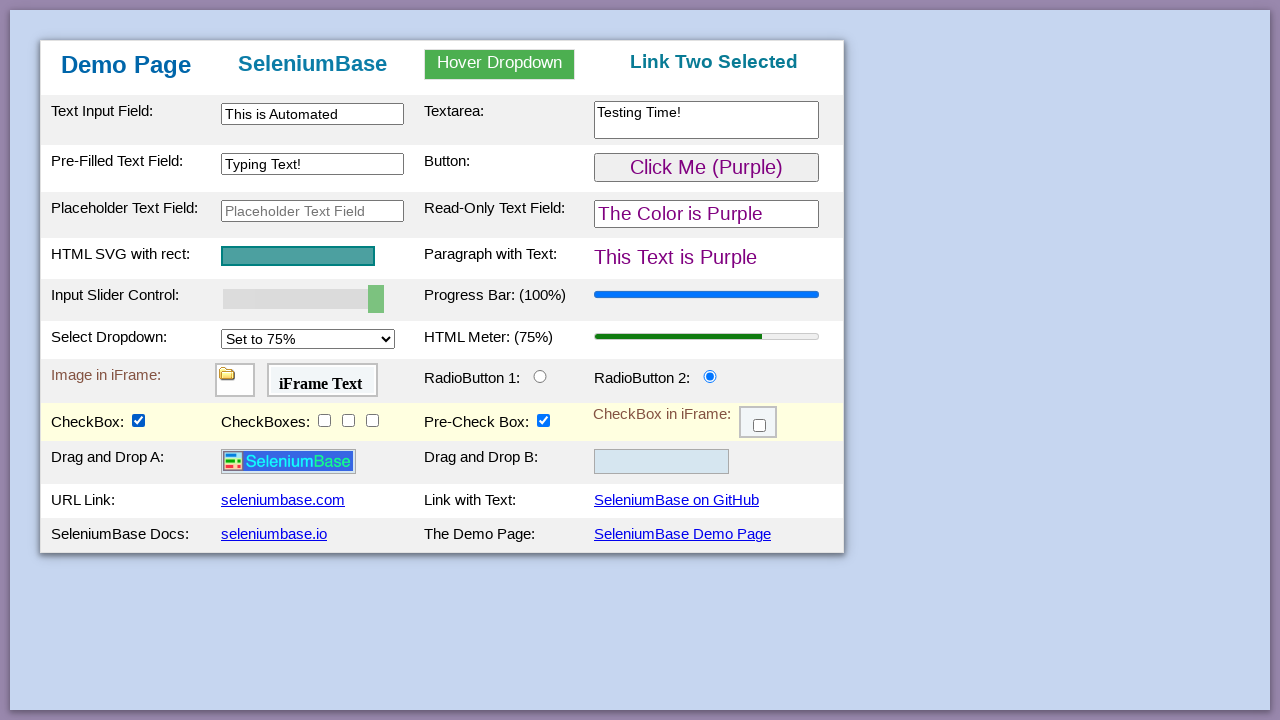

Clicked checkbox 2 at (324, 420) on #checkBox2
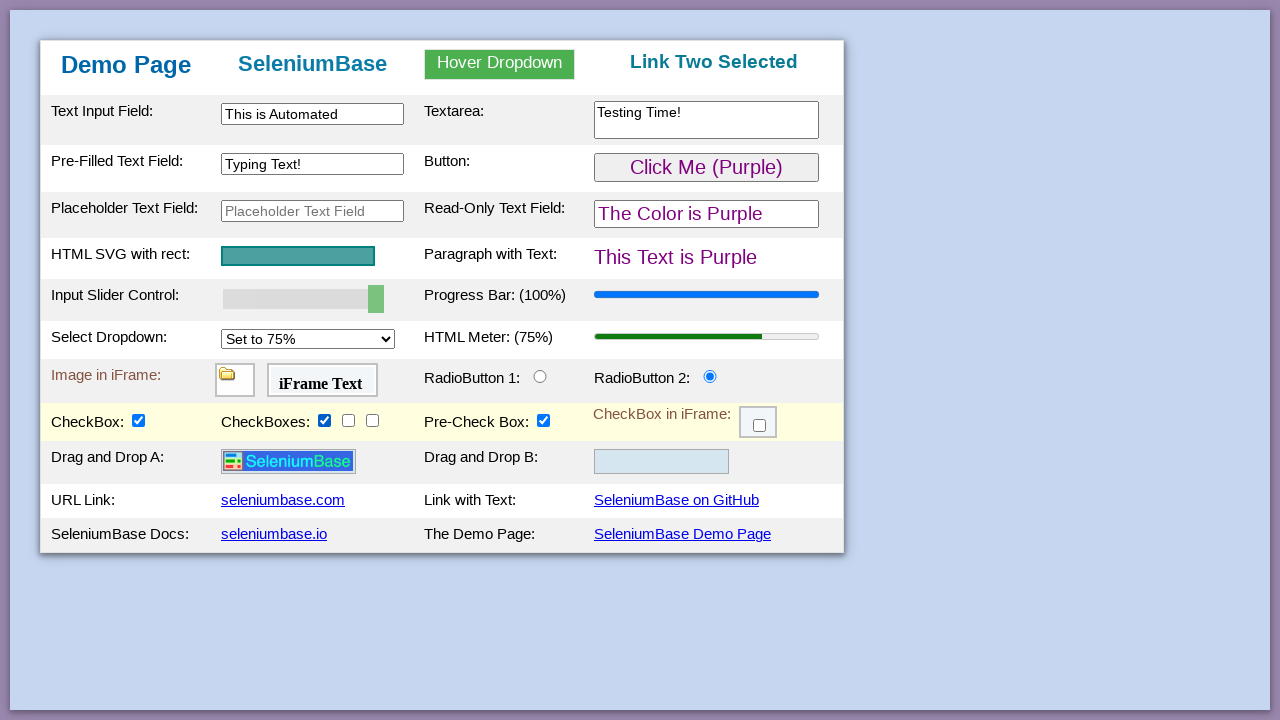

Clicked checkbox 3 at (348, 420) on #checkBox3
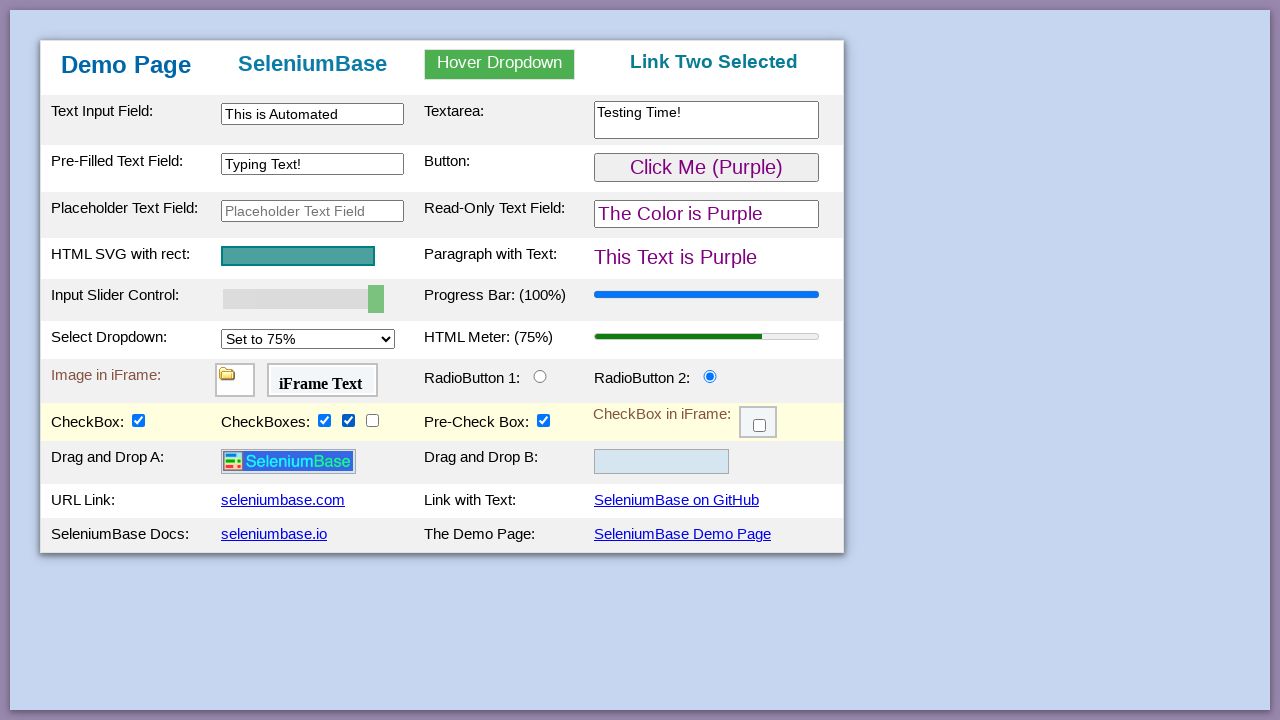

Clicked checkbox 4 at (372, 420) on #checkBox4
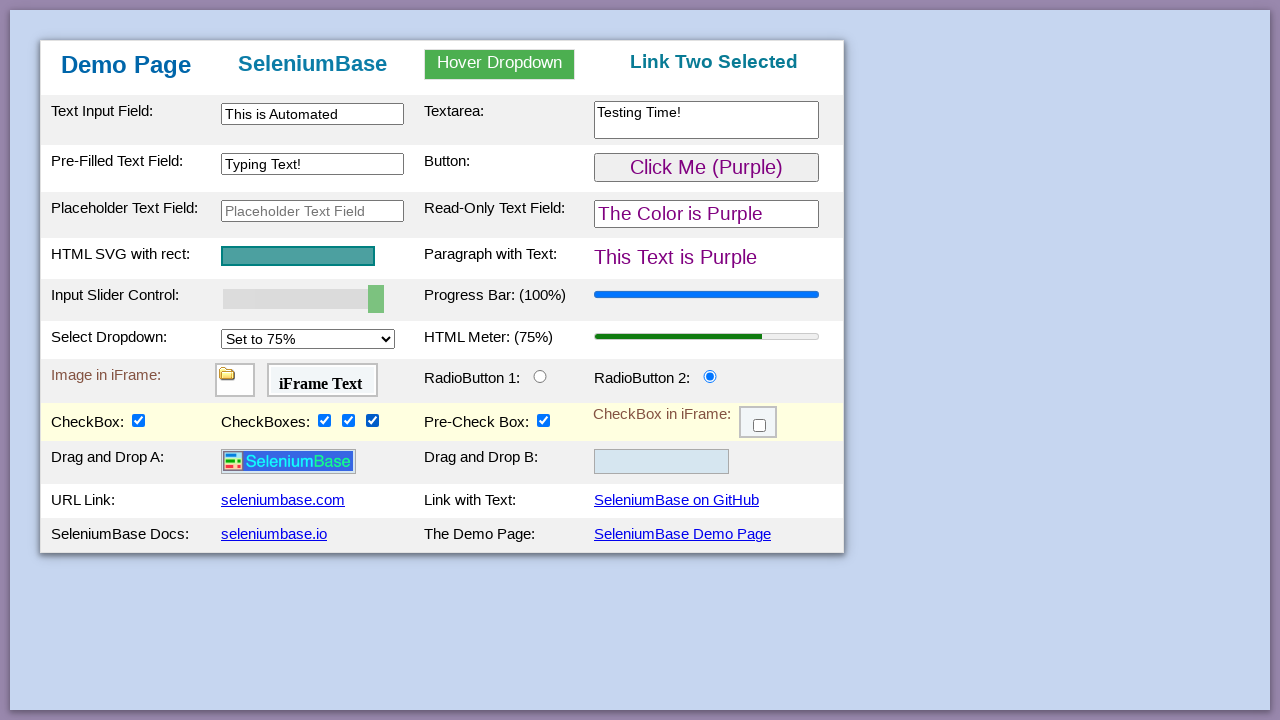

Clicked checkbox inside iframe3 at (760, 426) on #myFrame3 >> internal:control=enter-frame >> .fBox
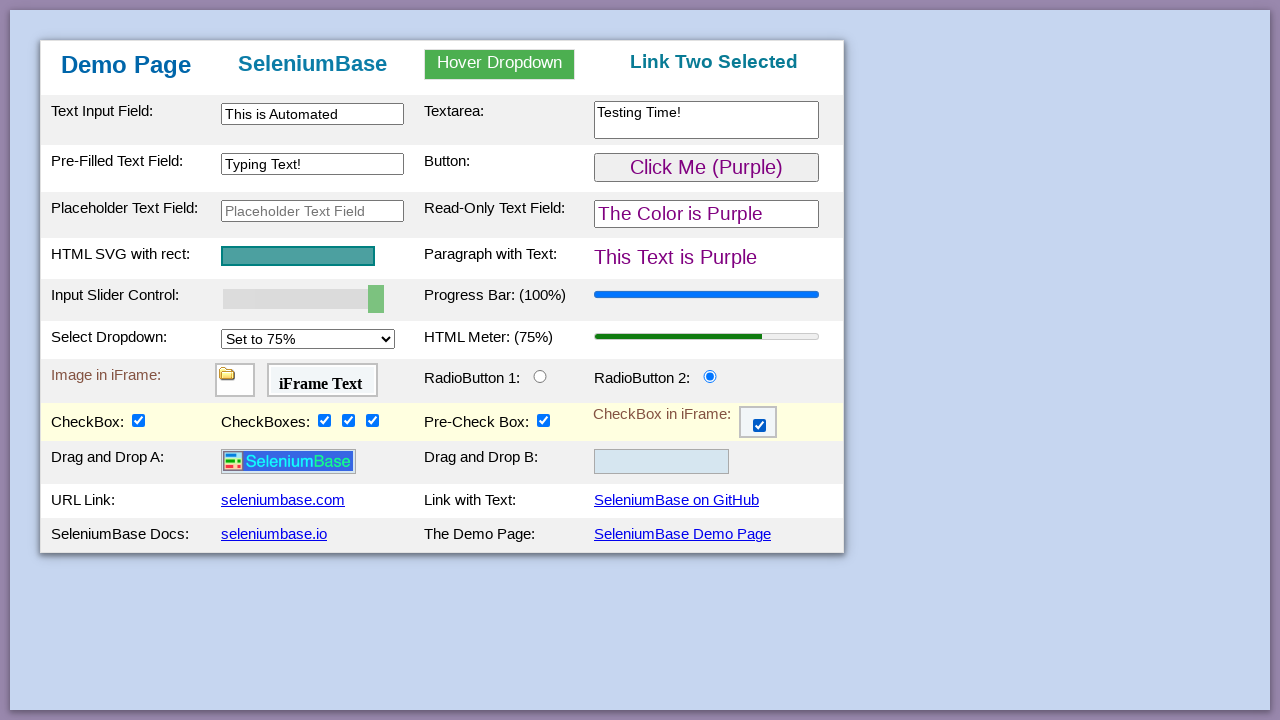

Dragged and dropped logo to drop zone 2 at (662, 462)
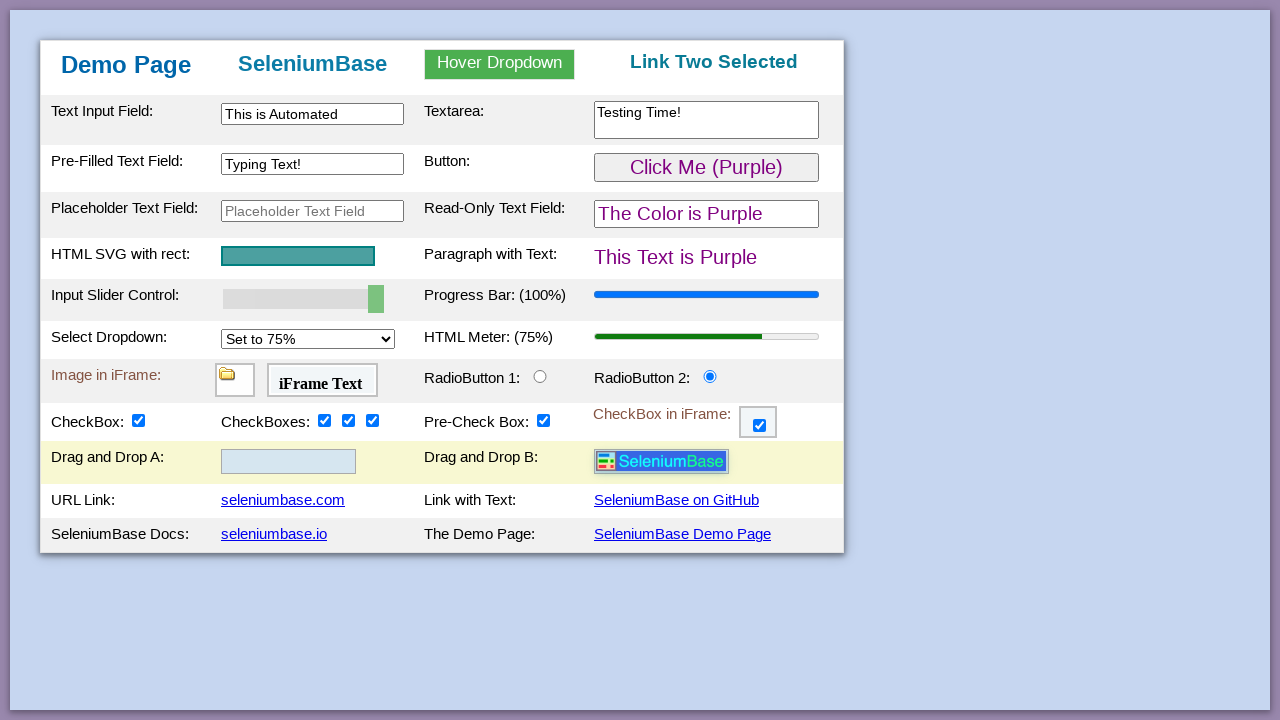

Verified link 'seleniumbase.com' is visible
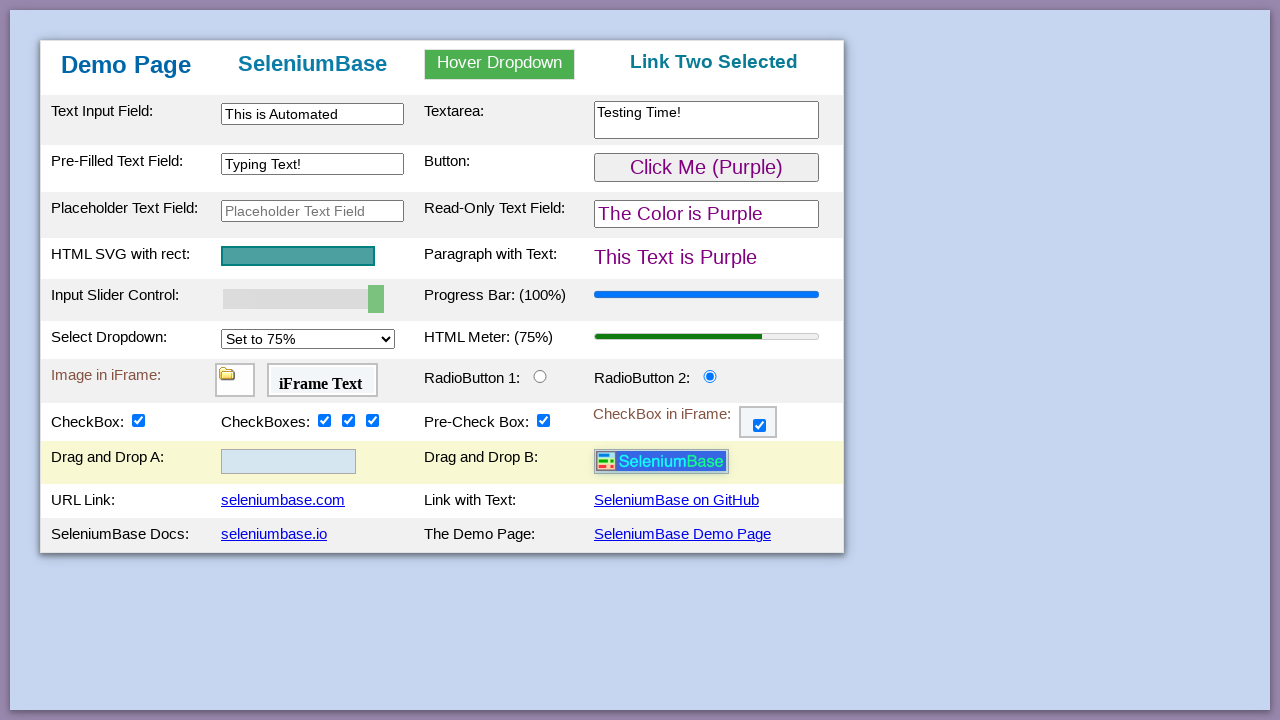

Verified link 'SeleniumBase on GitHub' is visible
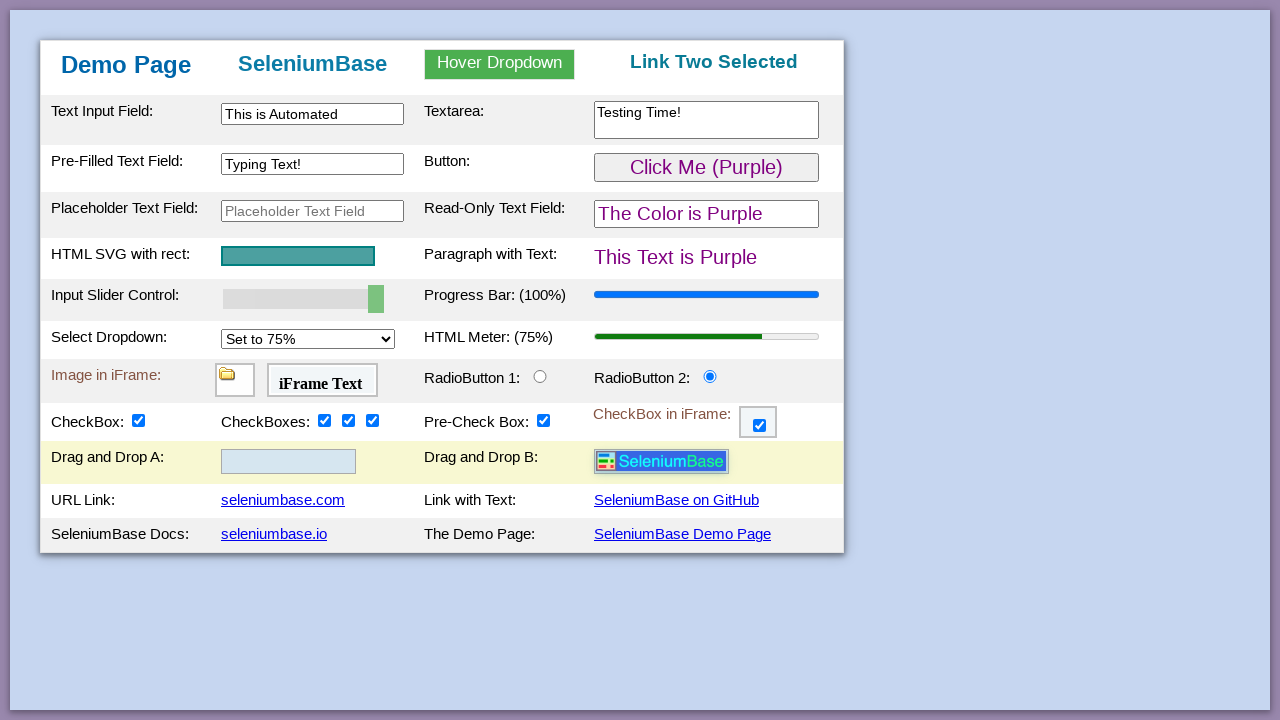

Verified link 'seleniumbase.io' is visible
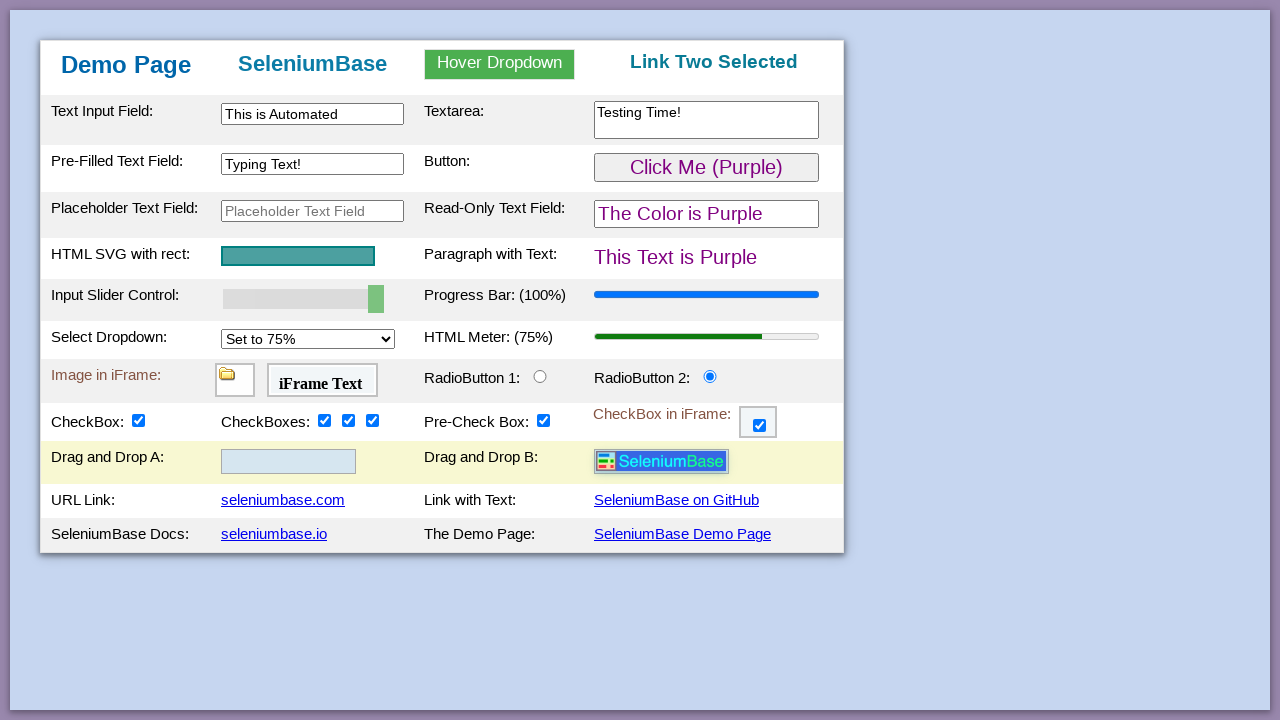

Clicked 'SeleniumBase Demo Page' link at (682, 534) on text=SeleniumBase Demo Page
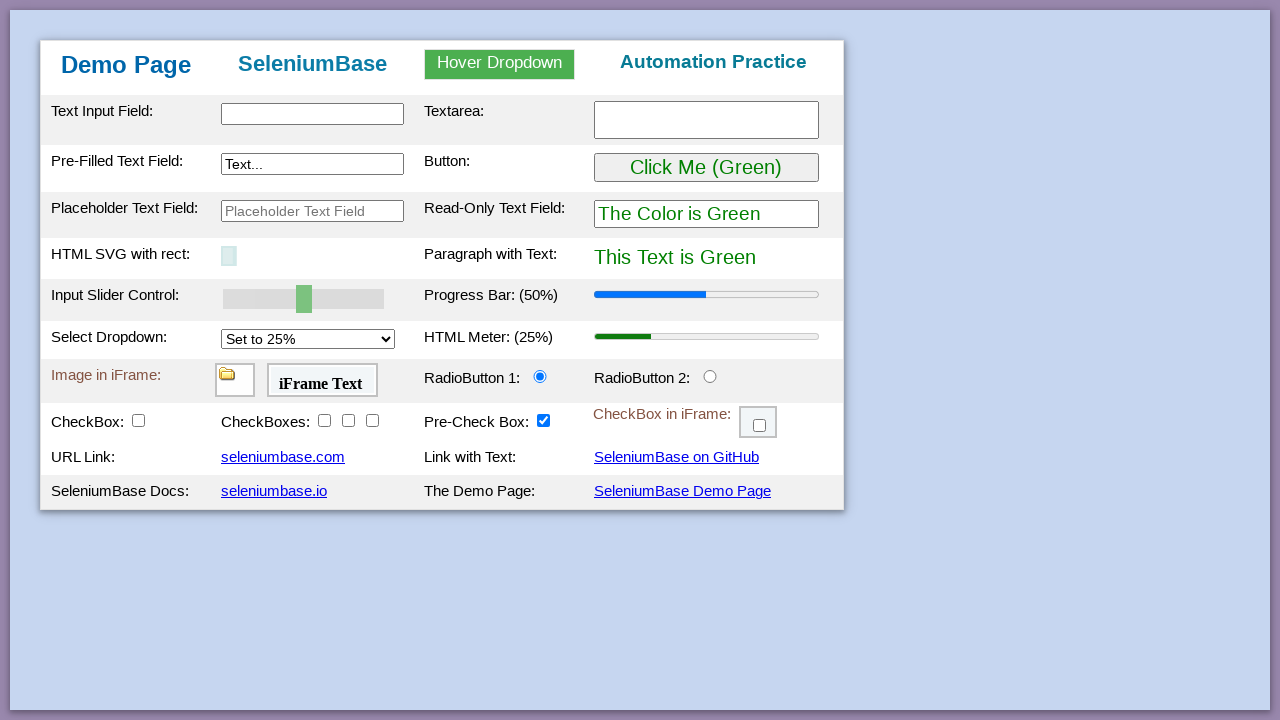

Verified h1 heading text is exactly 'Demo Page'
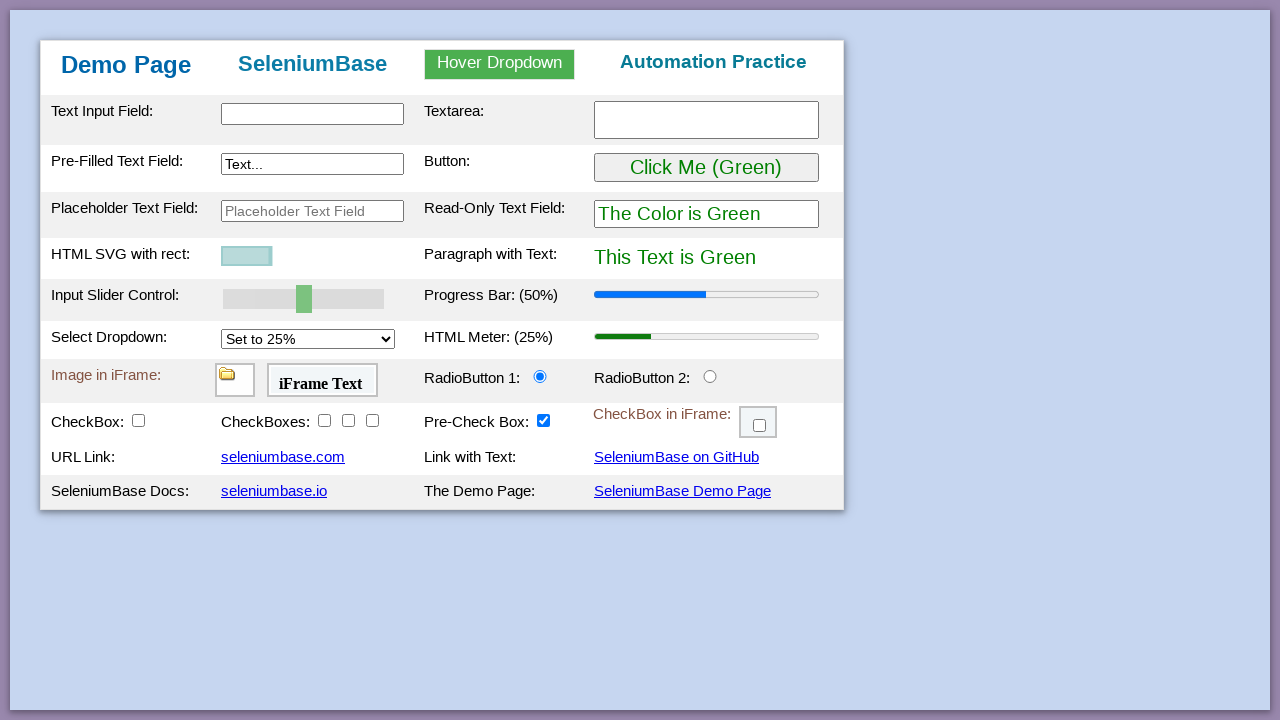

Filled input field with 'Have a Nice Day!' on input
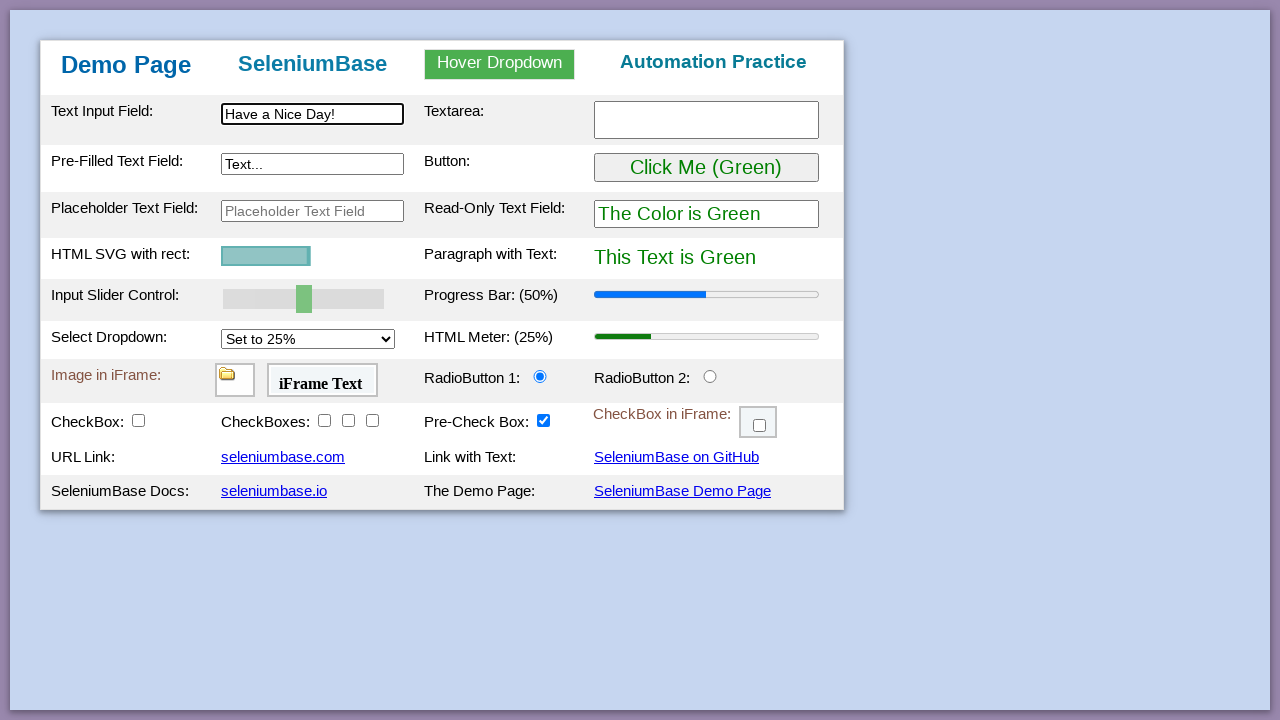

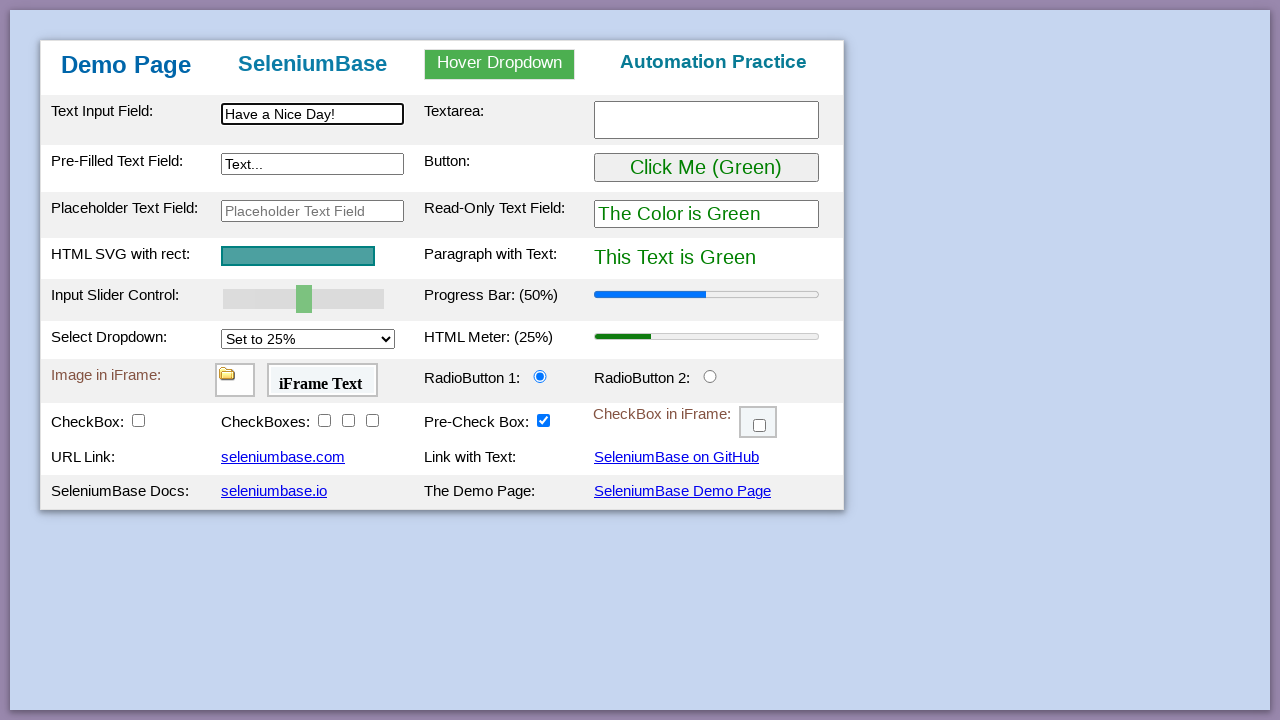